Tests right-click context menu functionality by right-clicking on a designated area, verifying the alert message, then clicking a link that opens a new tab and verifying the page content.

Starting URL: https://the-internet.herokuapp.com/context_menu

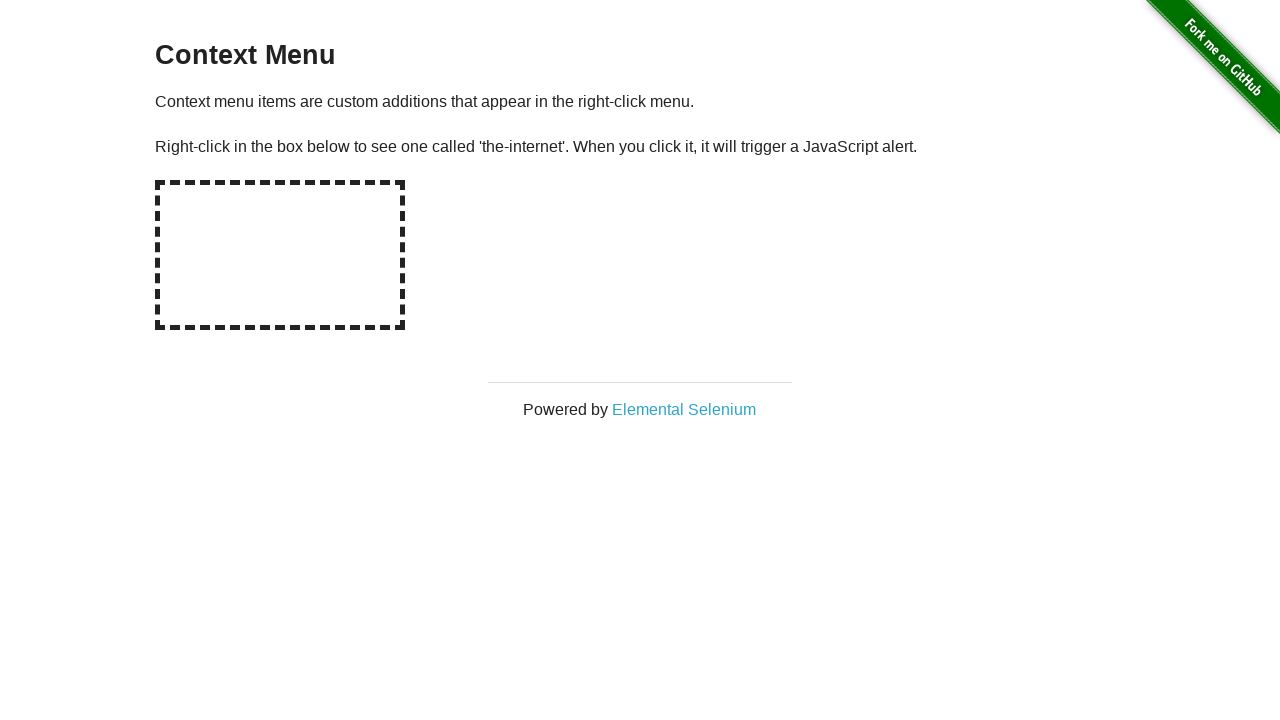

Right-clicked on the hot-spot box to open context menu at (280, 255) on #hot-spot
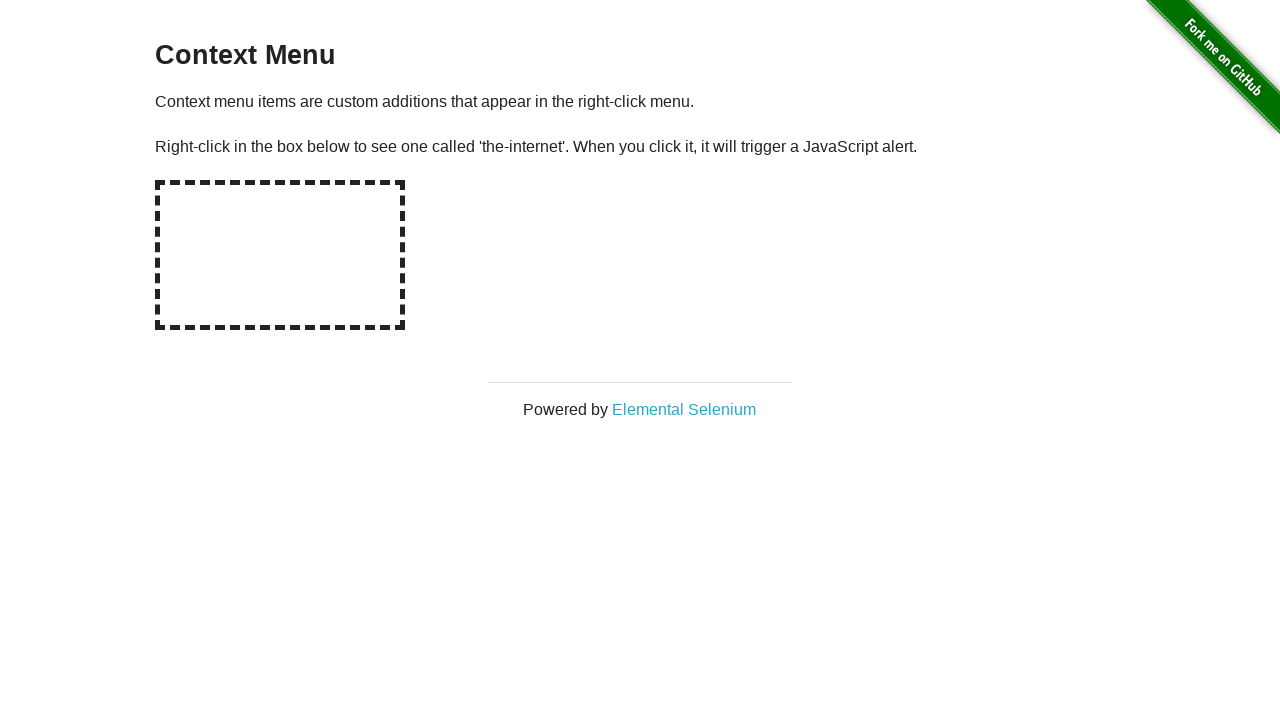

Evaluated alert text from window object
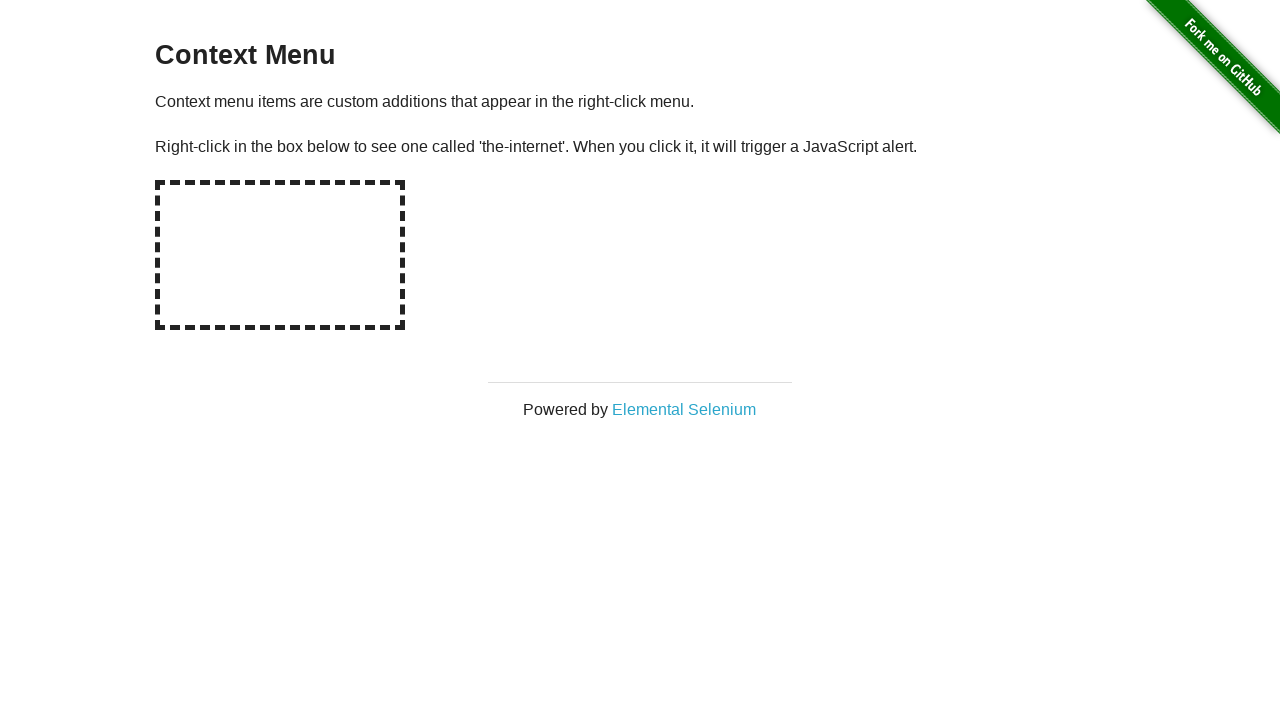

Set up dialog handler to accept dialogs
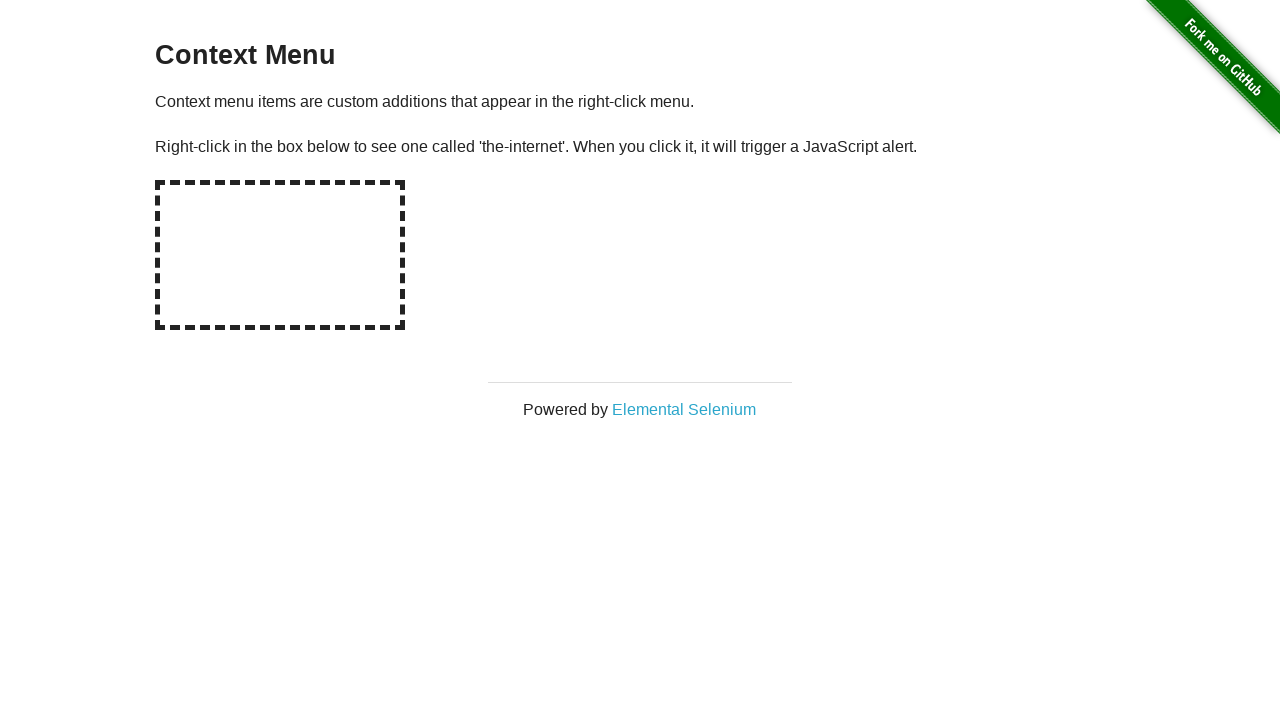

Right-clicked on hot-spot again with dialog handler in place at (280, 255) on #hot-spot
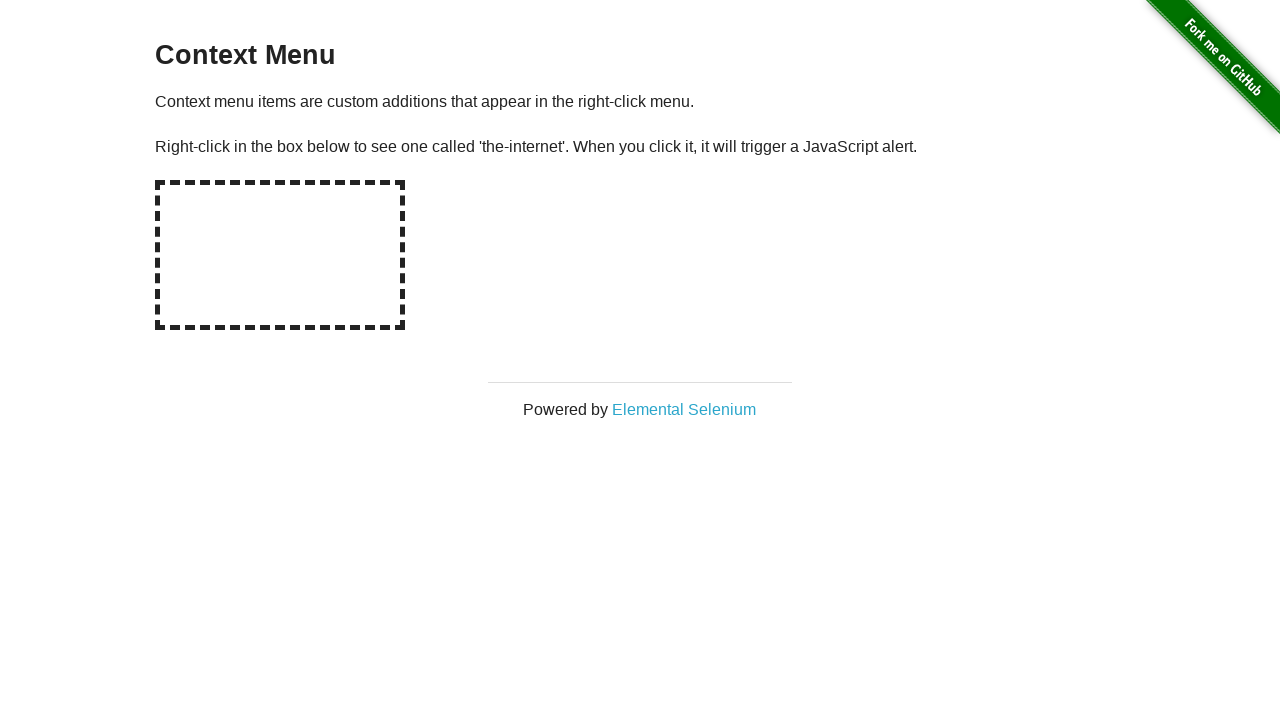

Waited for dialog to be handled
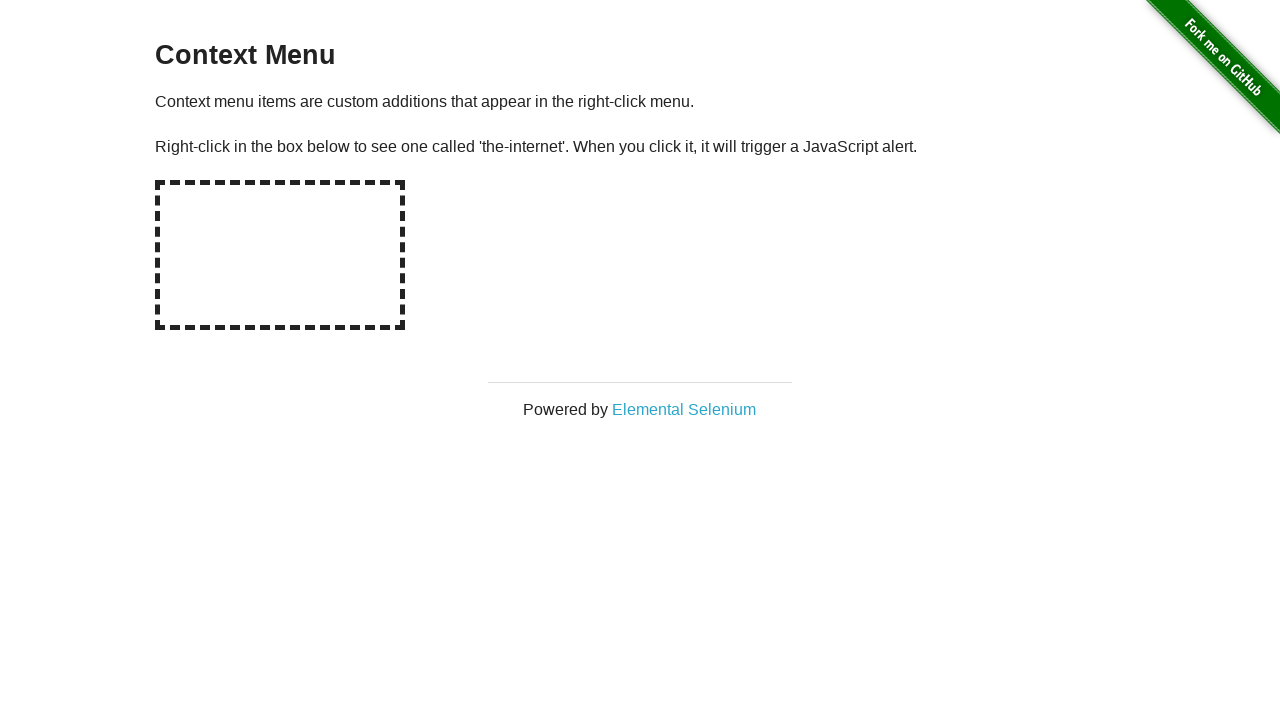

Clicked 'Elemental Selenium' link which opened in a new tab at (684, 409) on text=Elemental Selenium
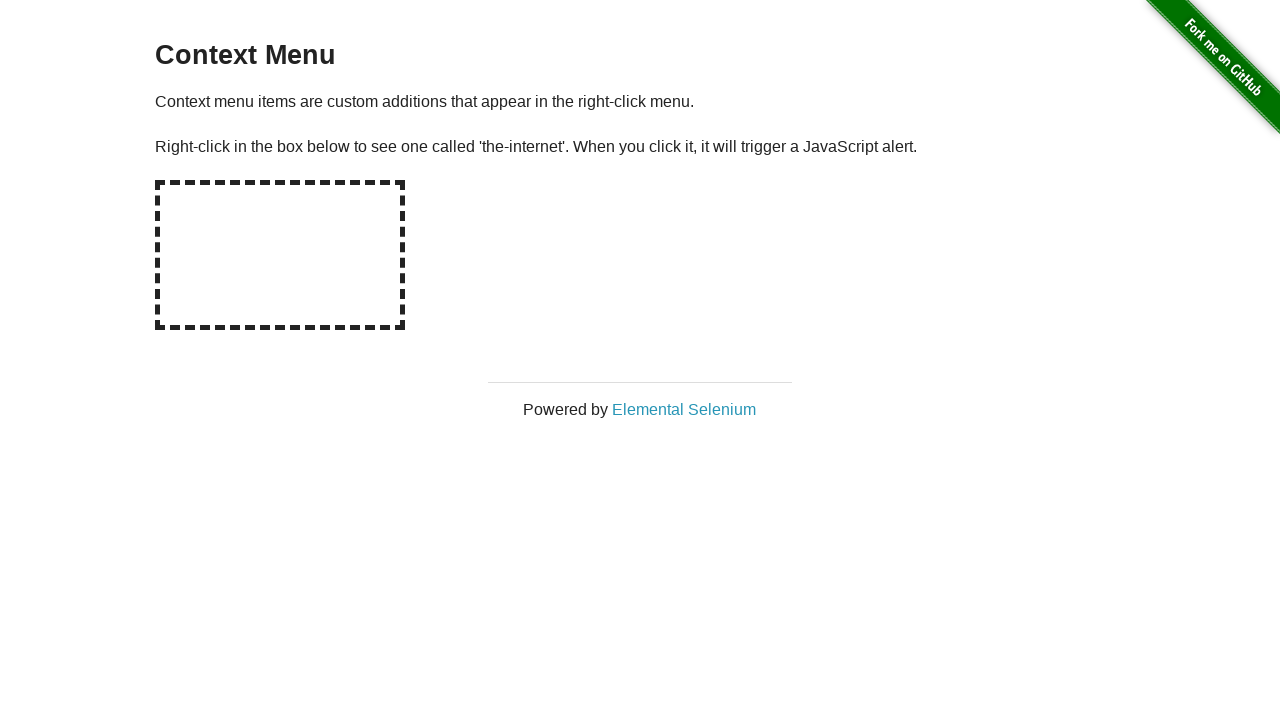

New page loaded and ready
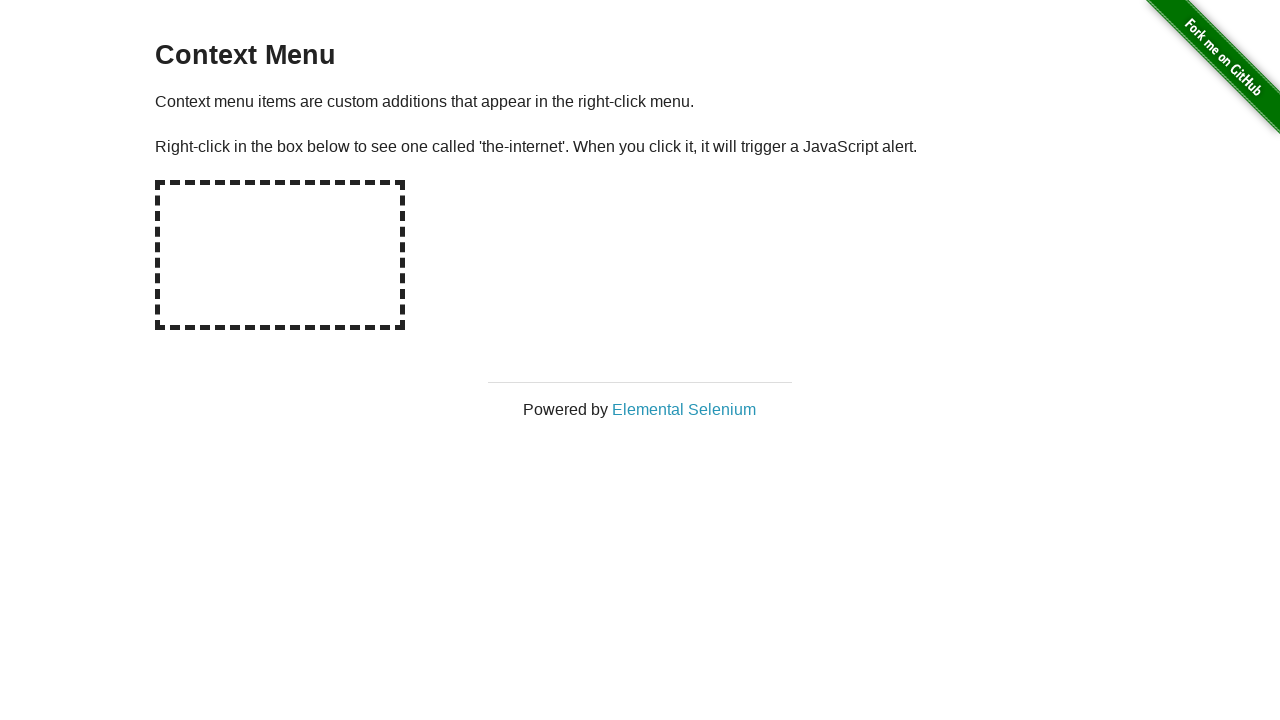

H1 element found on new page
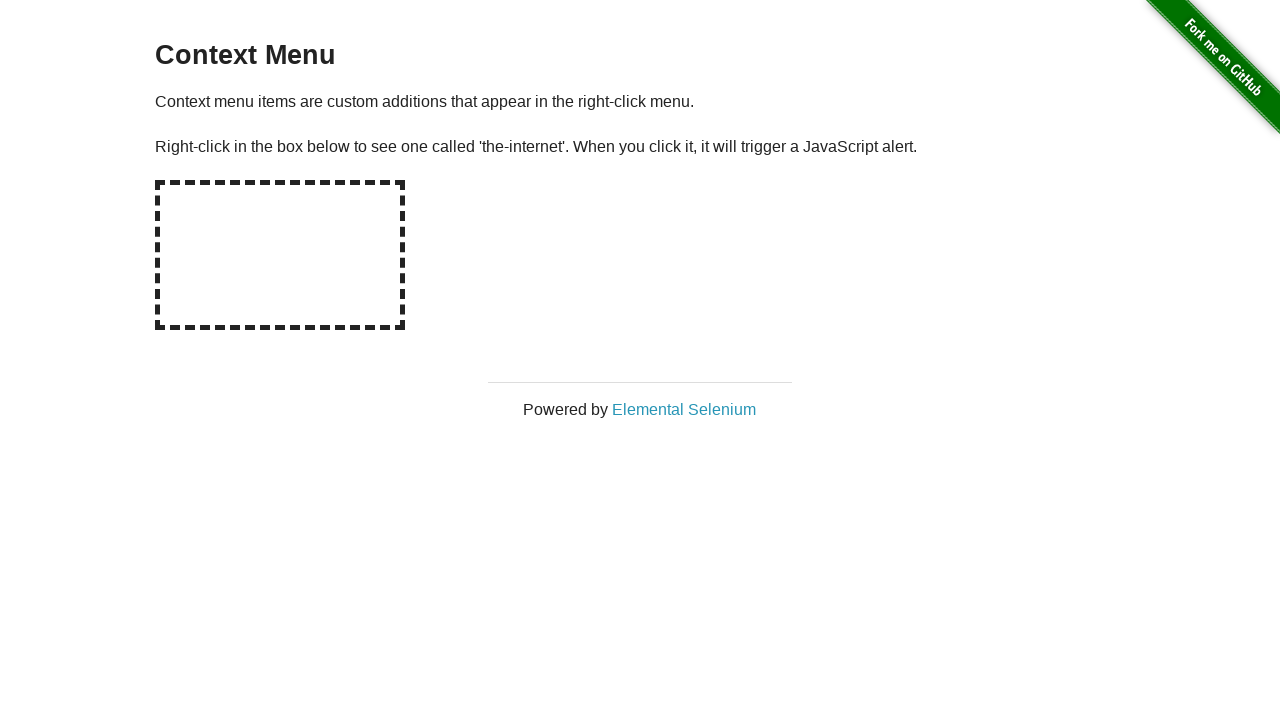

Verified h1 text contains 'Elemental Selenium'
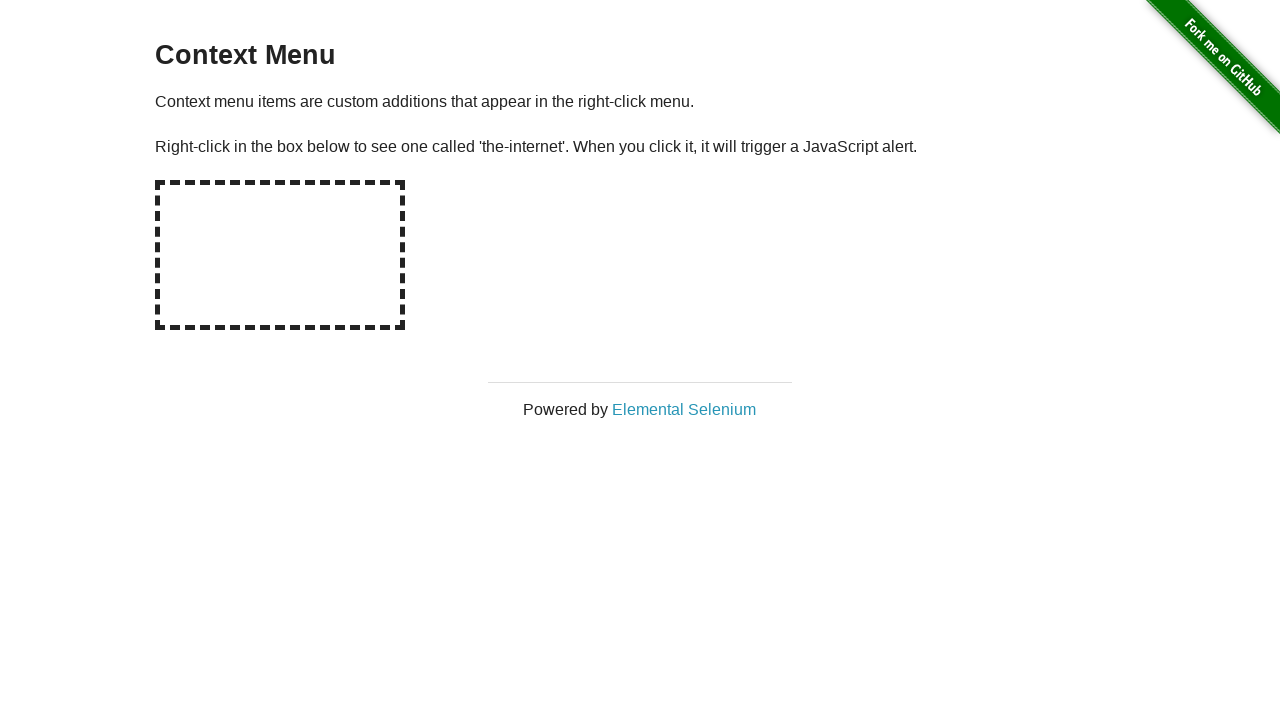

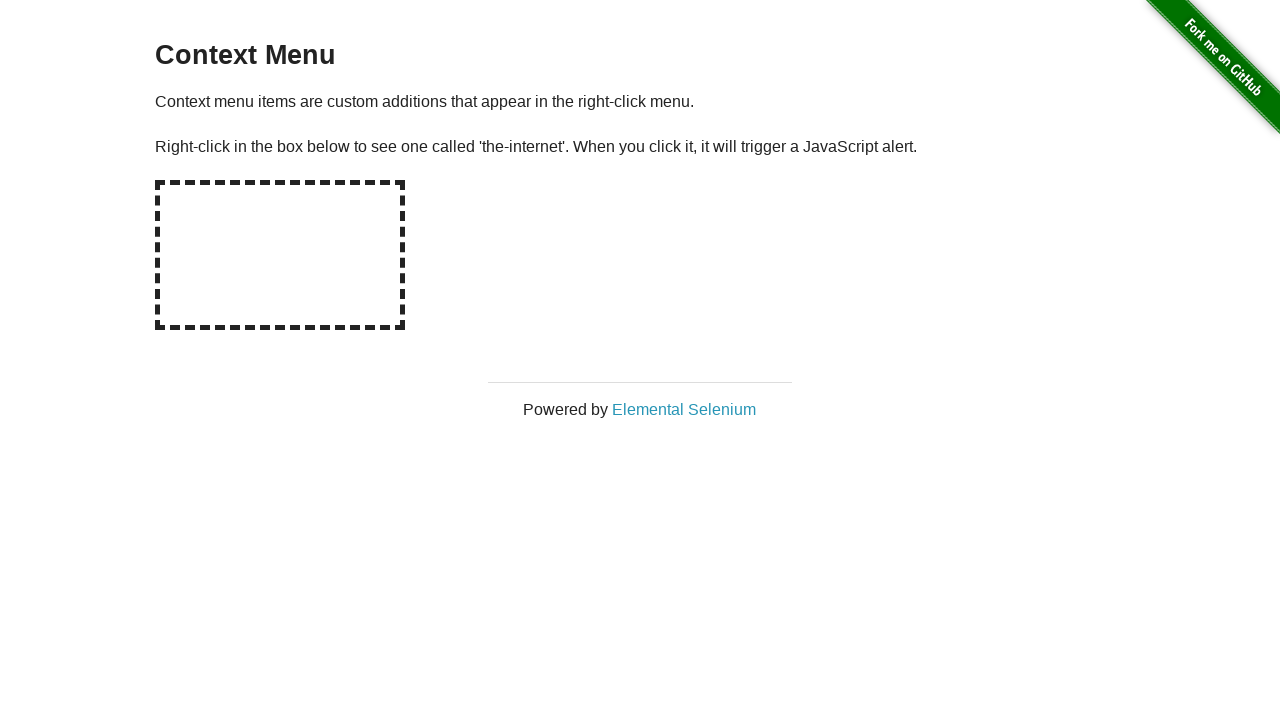